Navigates to a registration form and selects "Certifications" from the Skills dropdown menu

Starting URL: http://demo.automationtesting.in/Register.html

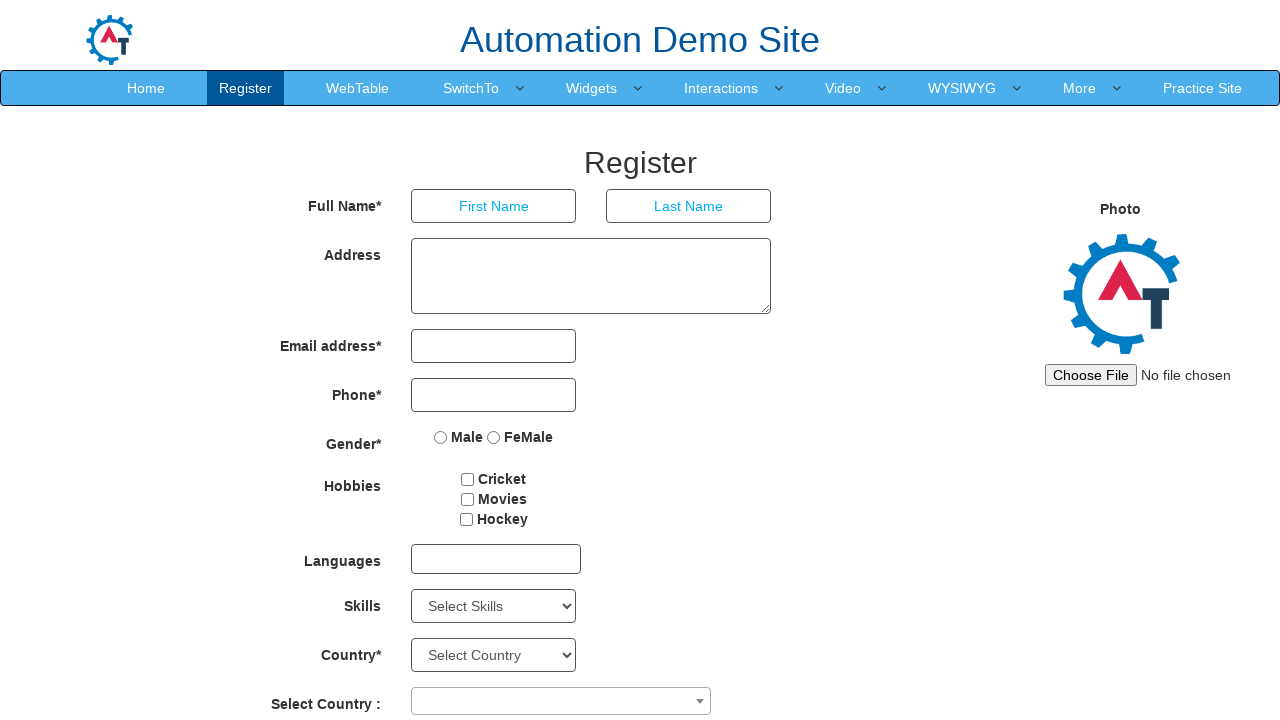

Navigated to registration form at http://demo.automationtesting.in/Register.html
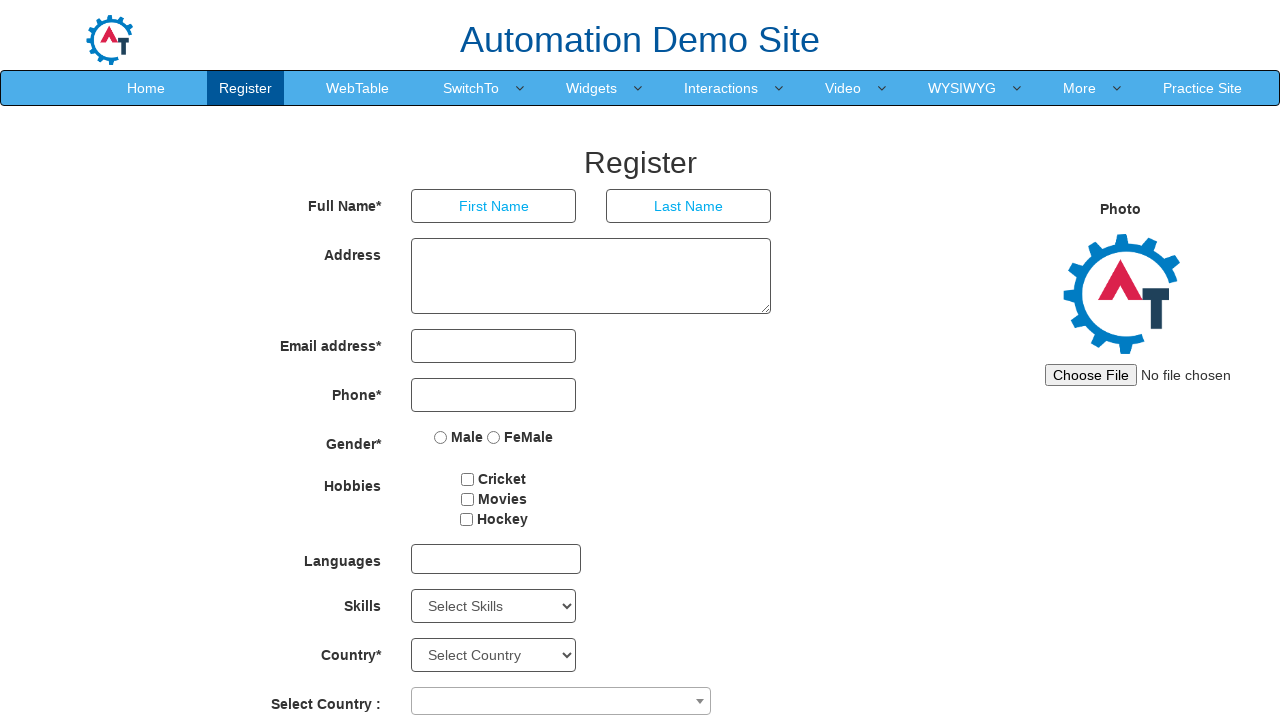

Selected 'Certifications' from the Skills dropdown menu on #Skills
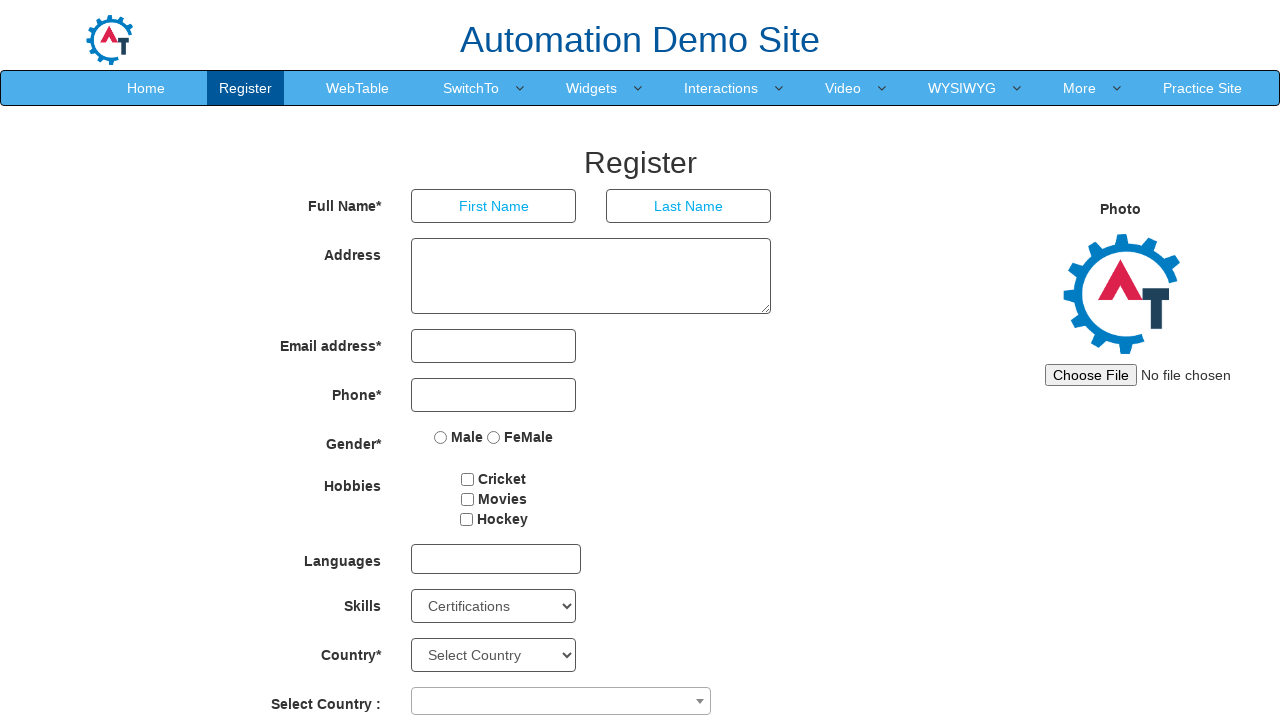

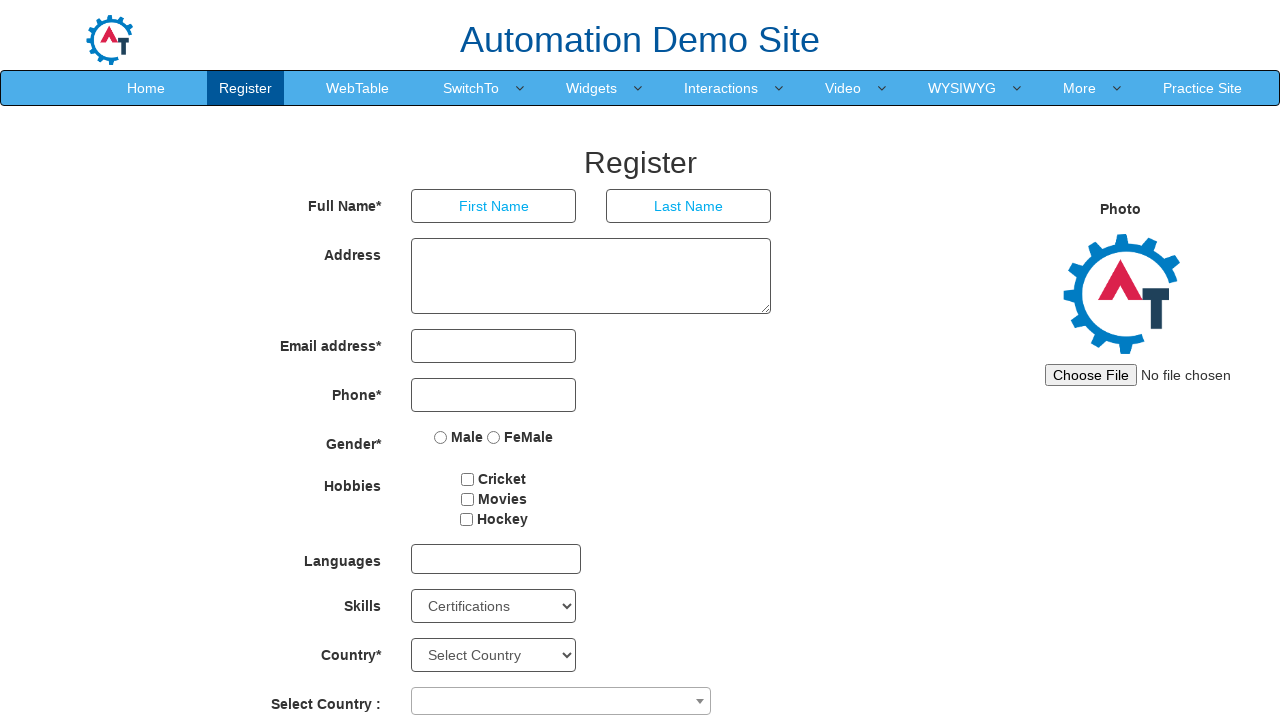